Tests keyboard interaction by typing text in uppercase using the Shift key modifier in a form field

Starting URL: https://awesomeqa.com/practice.html

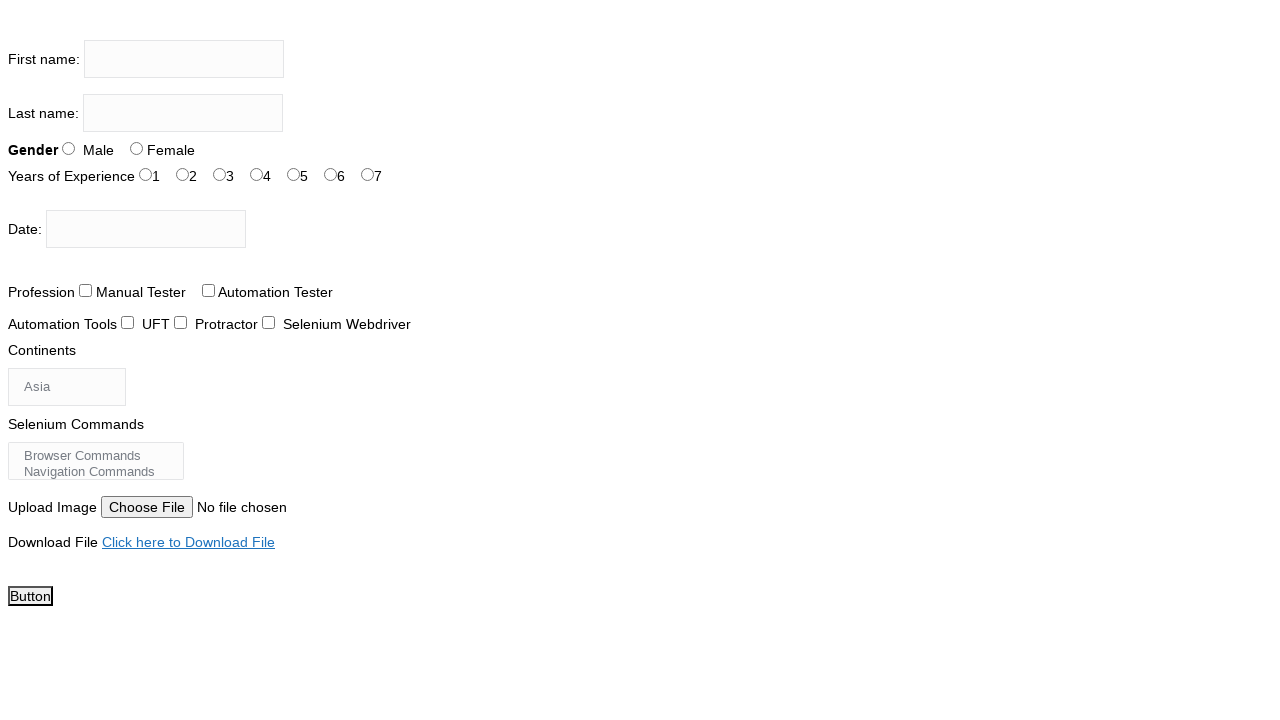

Located firstname input field
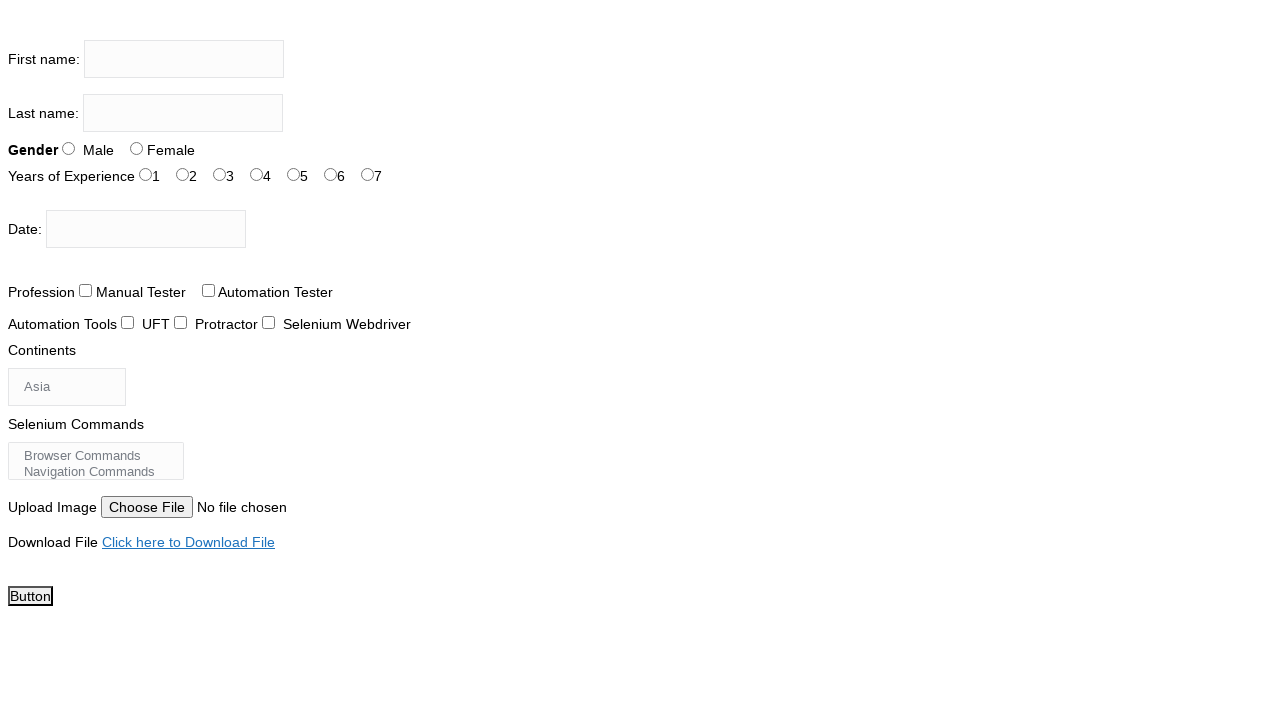

Clicked on firstname input field to focus it at (184, 59) on input[name='firstname']
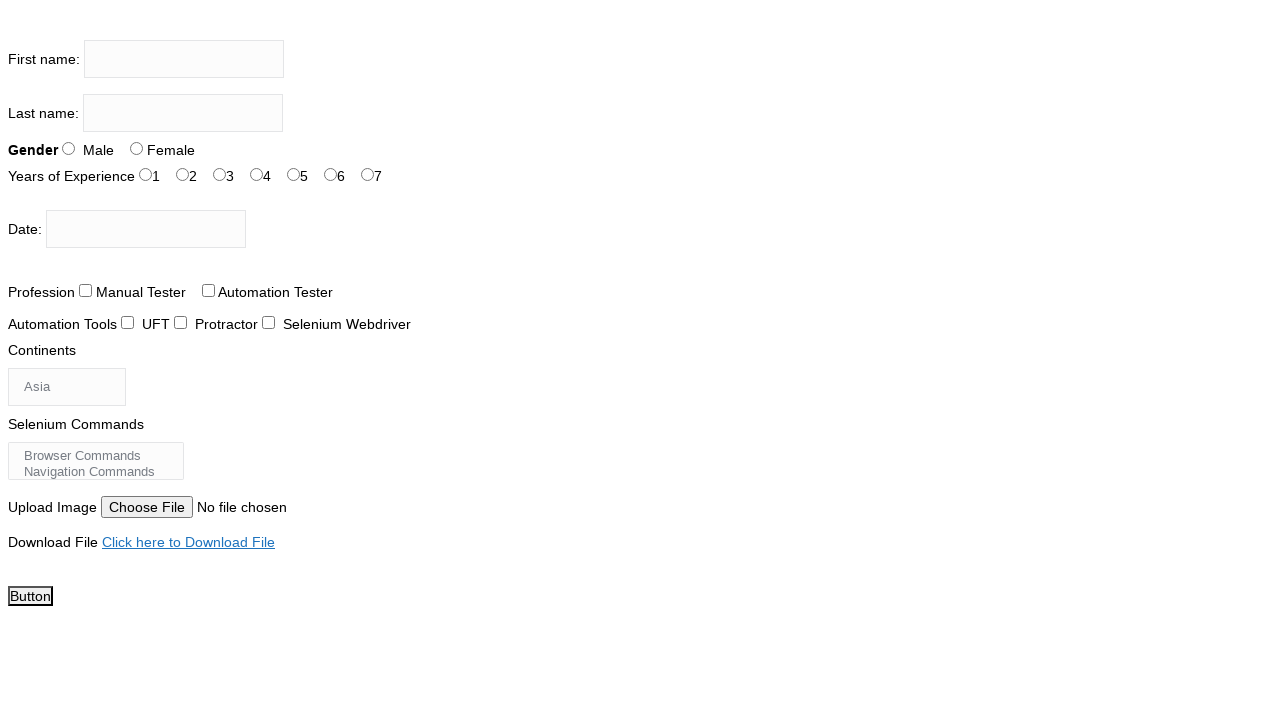

Pressed and held Shift key
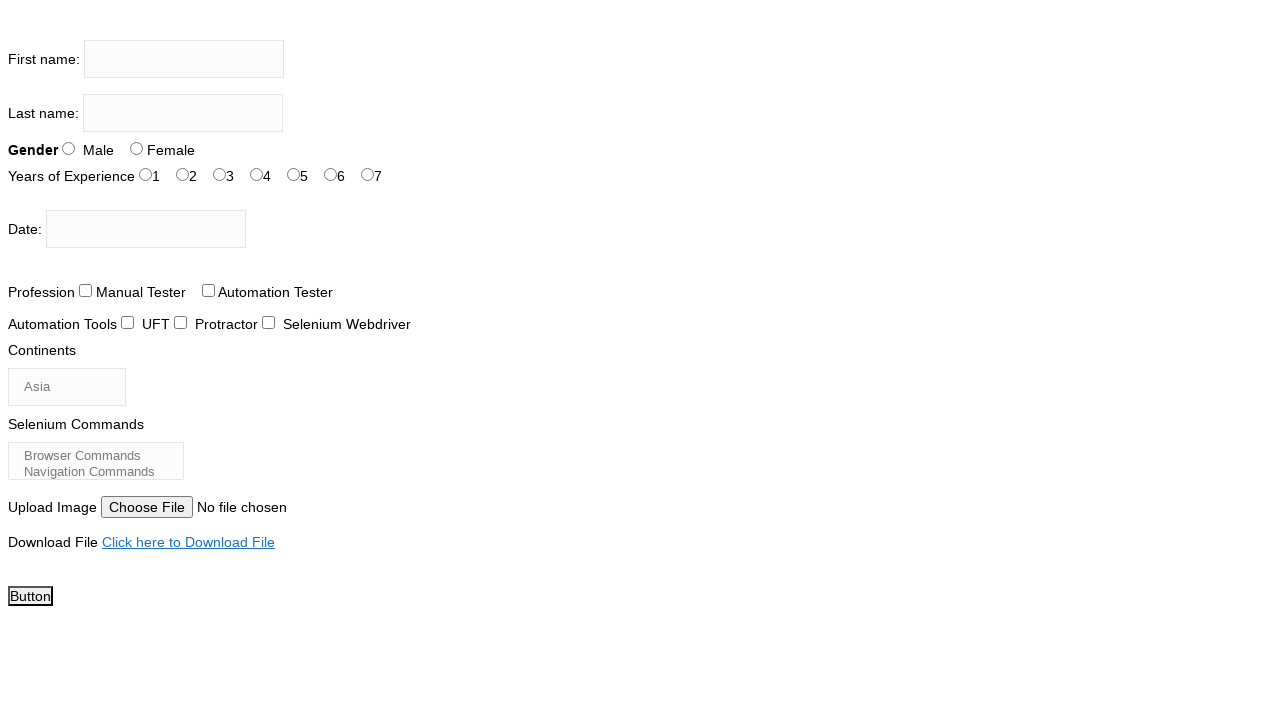

Typed 'the testing academy' in uppercase using Shift modifier
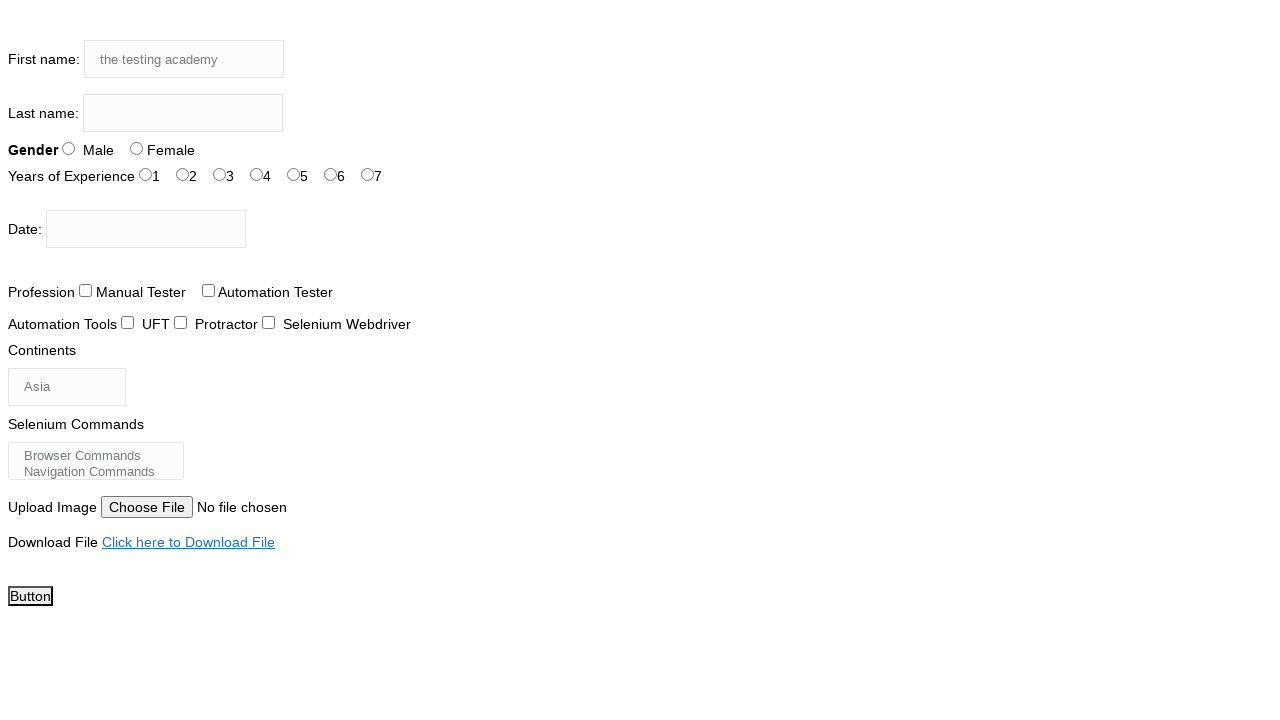

Released Shift key
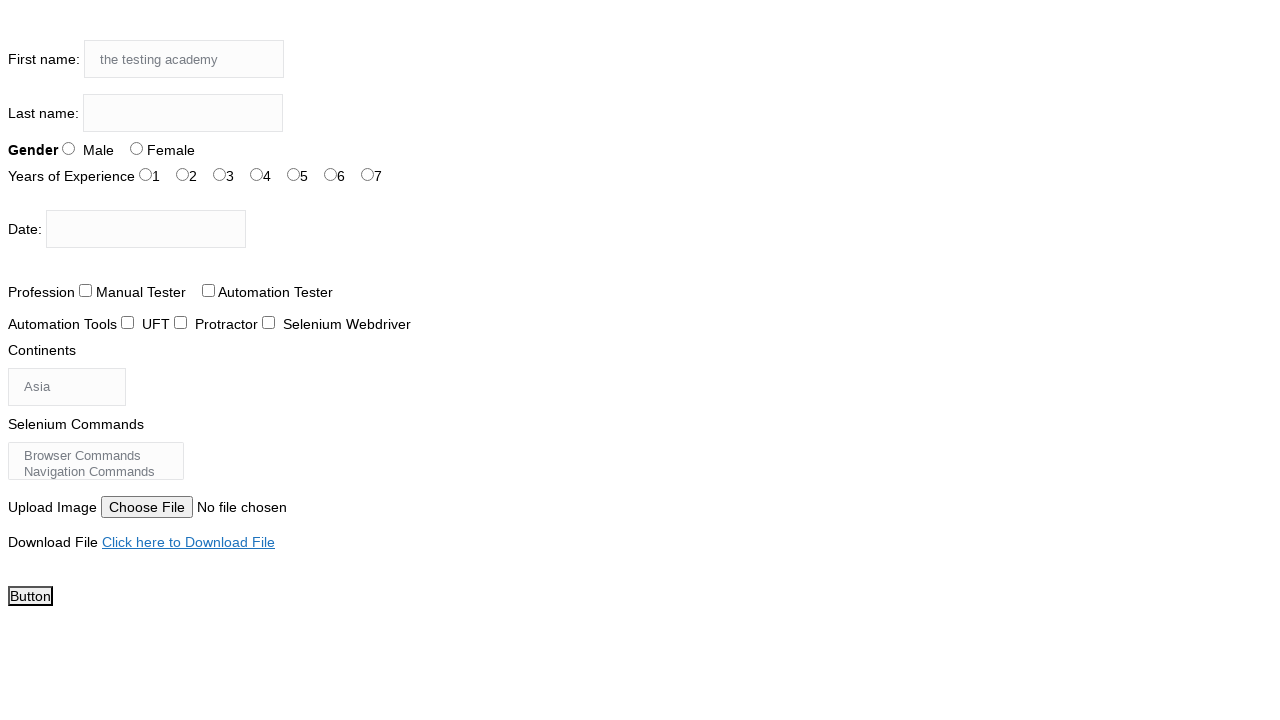

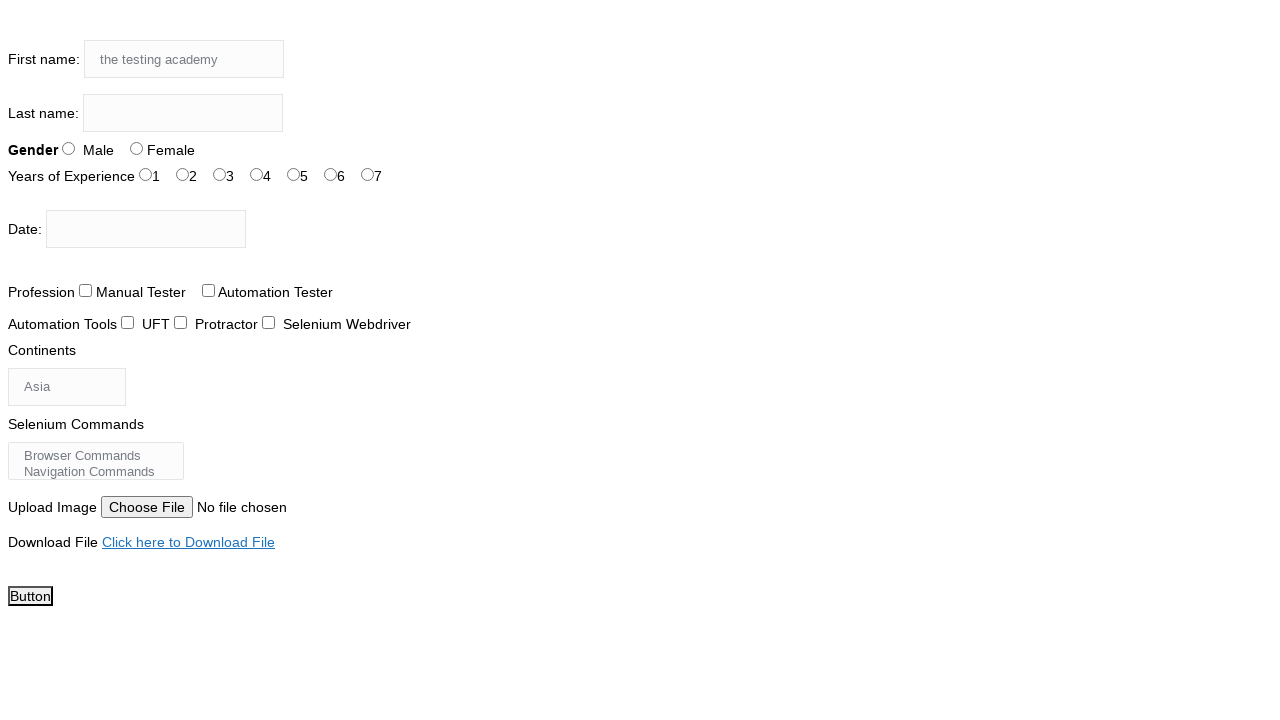